Tests the search functionality on TutorialsPoint careers page by entering a search term and then refreshing the page.

Starting URL: https://www.tutorialspoint.com/about/about_careers.htm

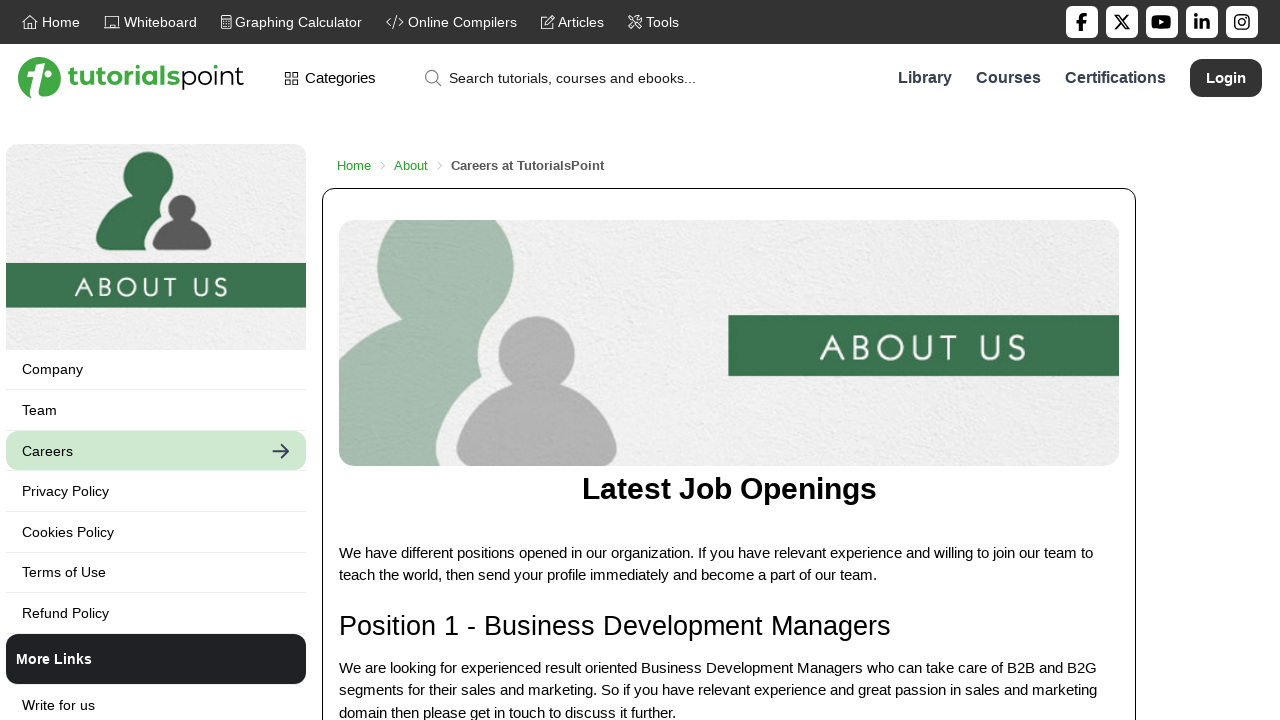

Filled search field with 'selenium' on #search-strings
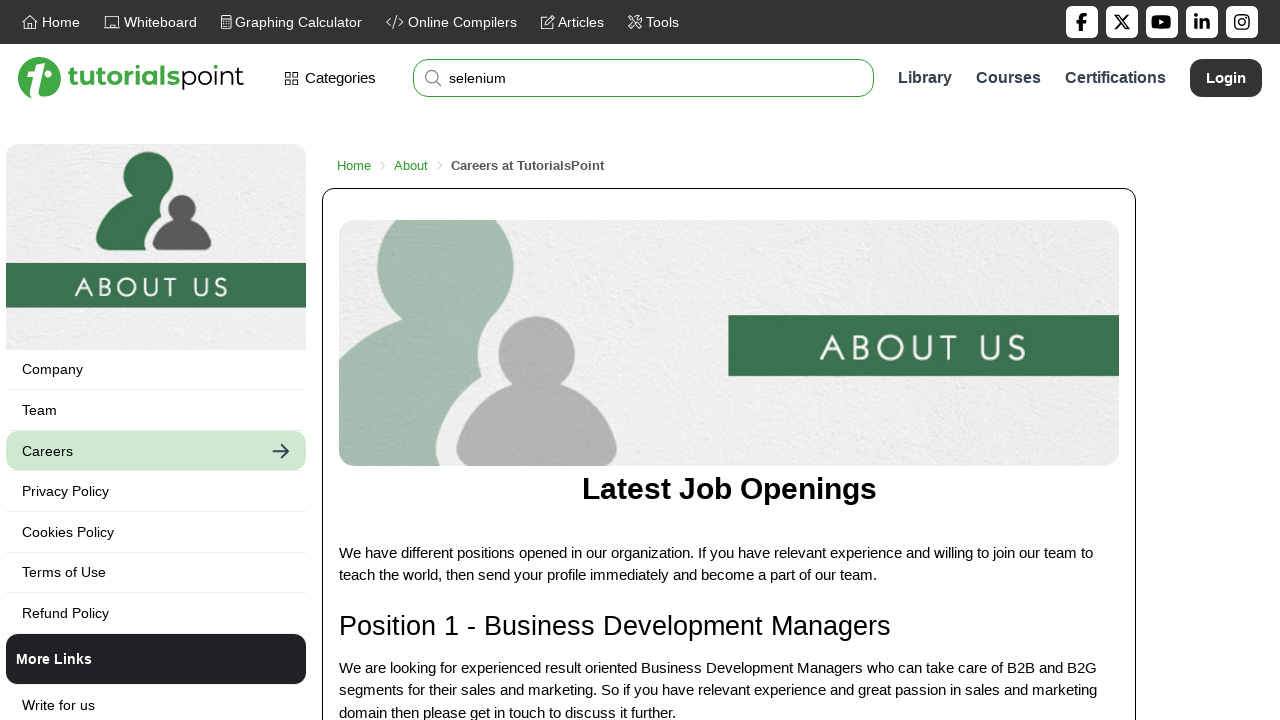

Refreshed the page
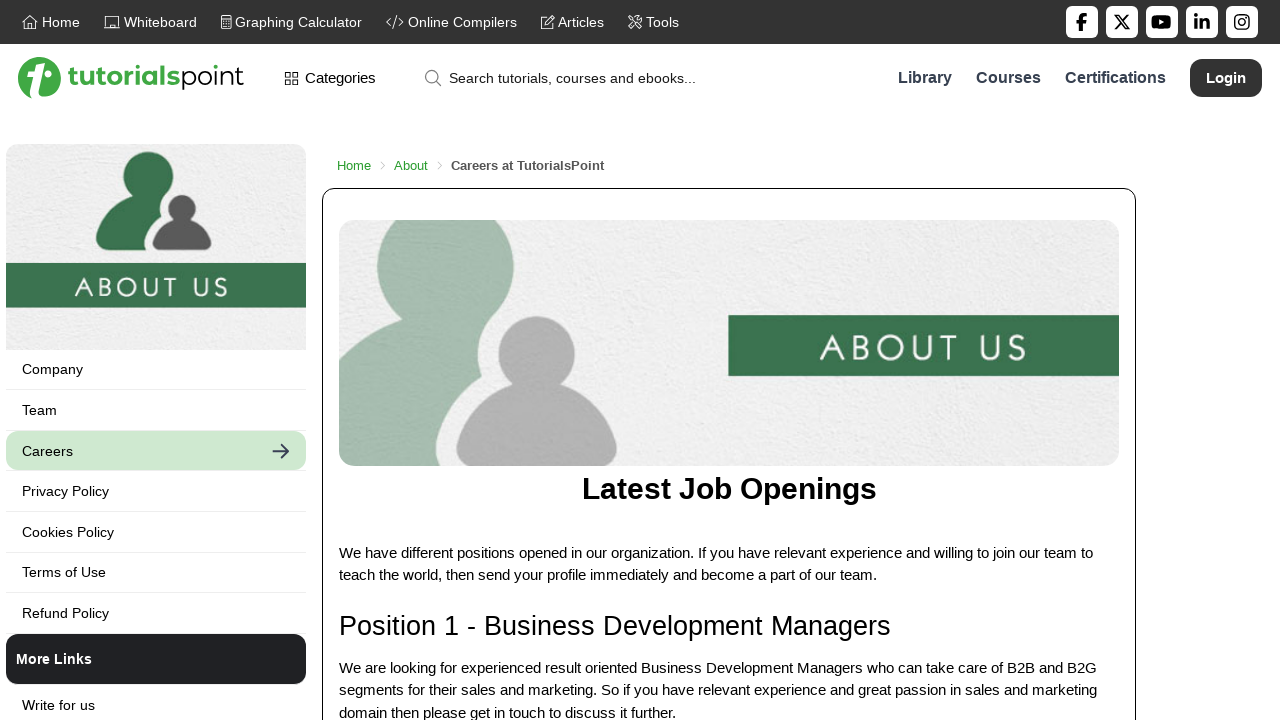

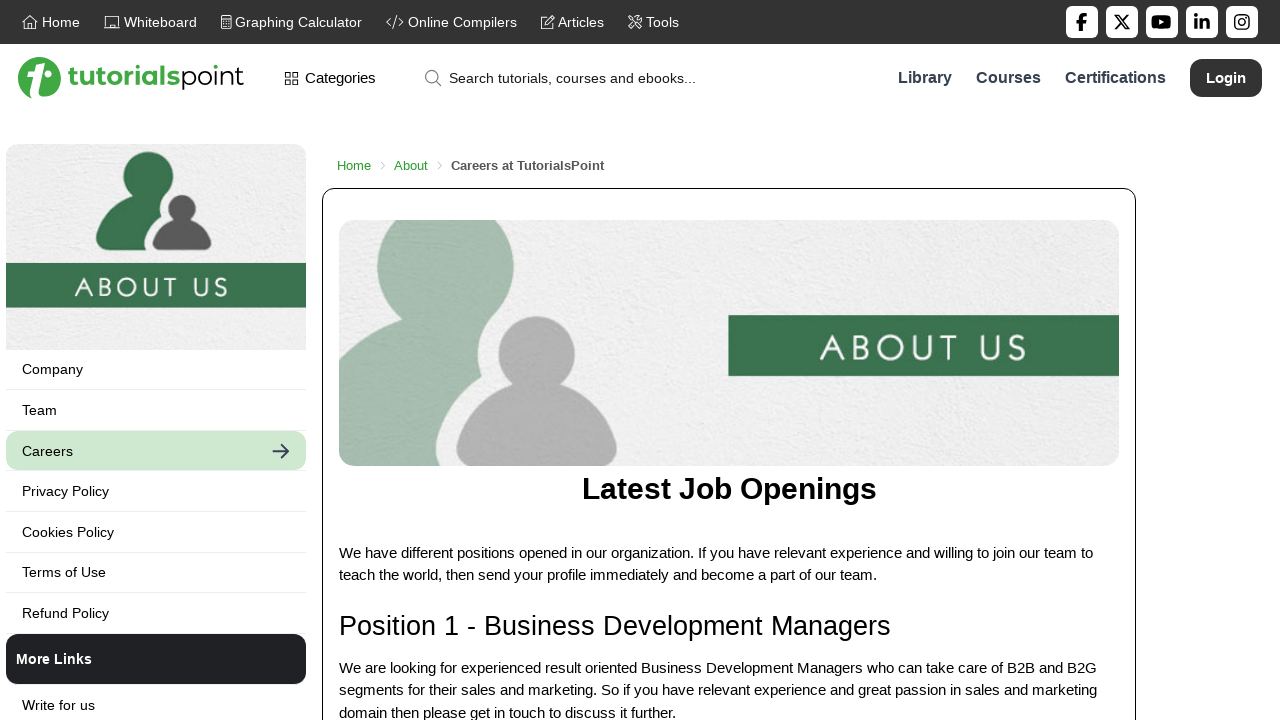